Tests that edits are saved when the input field loses focus (blur event)

Starting URL: https://demo.playwright.dev/todomvc

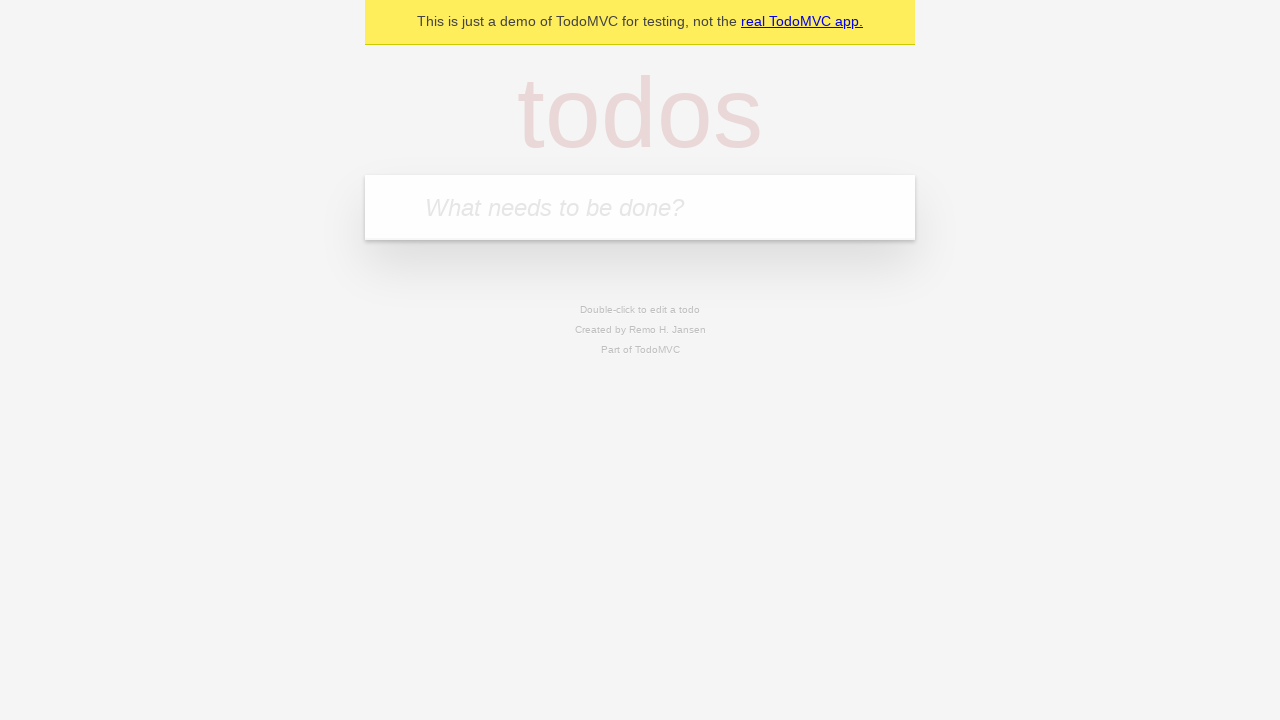

Located the todo input field with placeholder 'What needs to be done?'
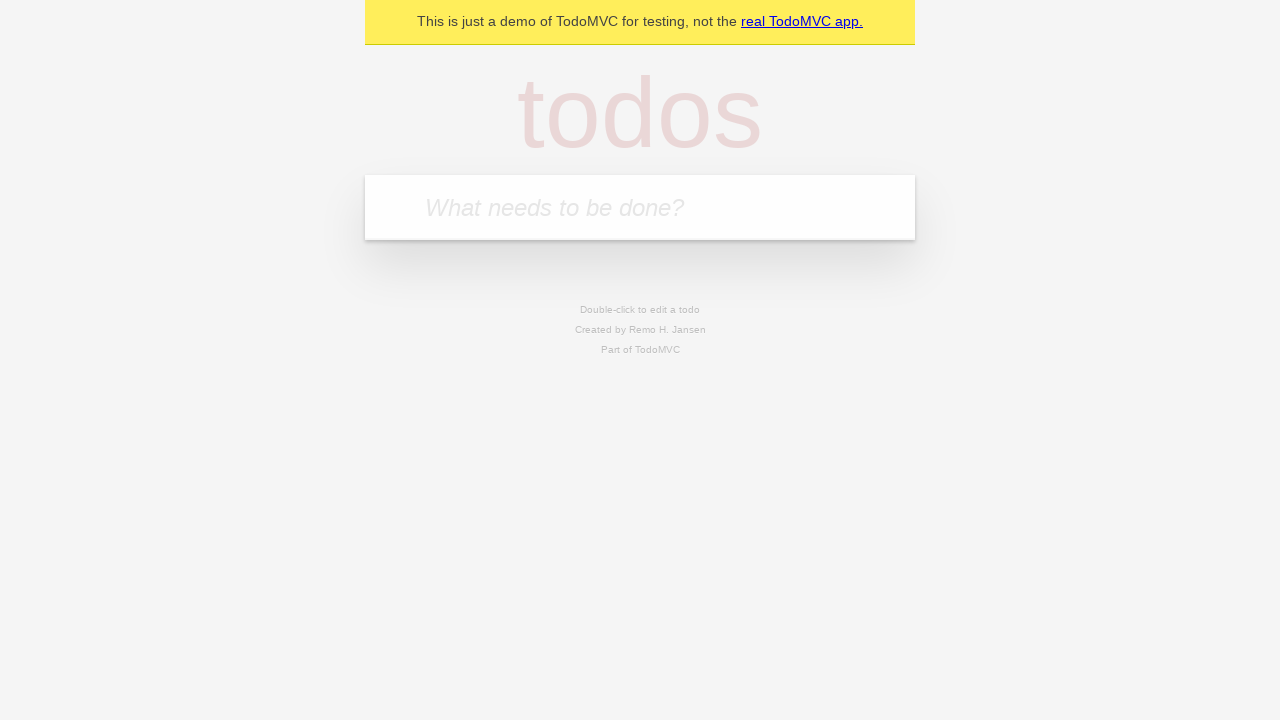

Filled first todo: 'buy some cheese' on internal:attr=[placeholder="What needs to be done?"i]
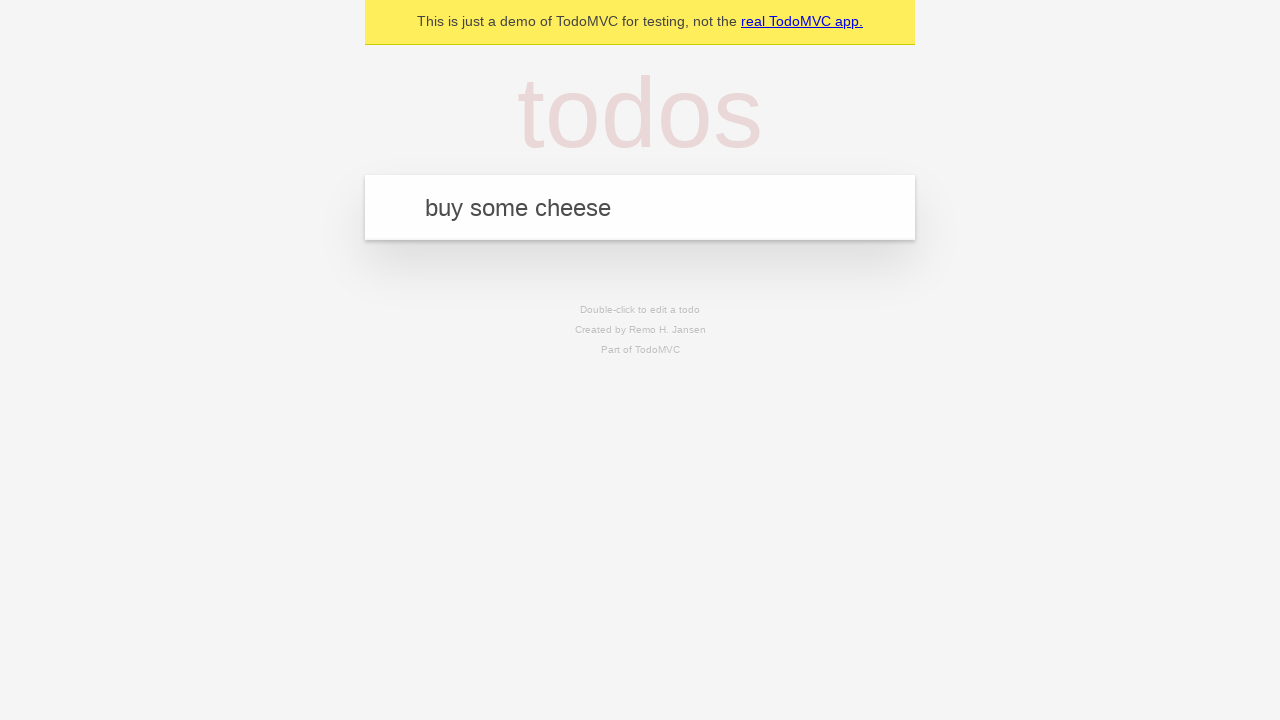

Pressed Enter to create first todo on internal:attr=[placeholder="What needs to be done?"i]
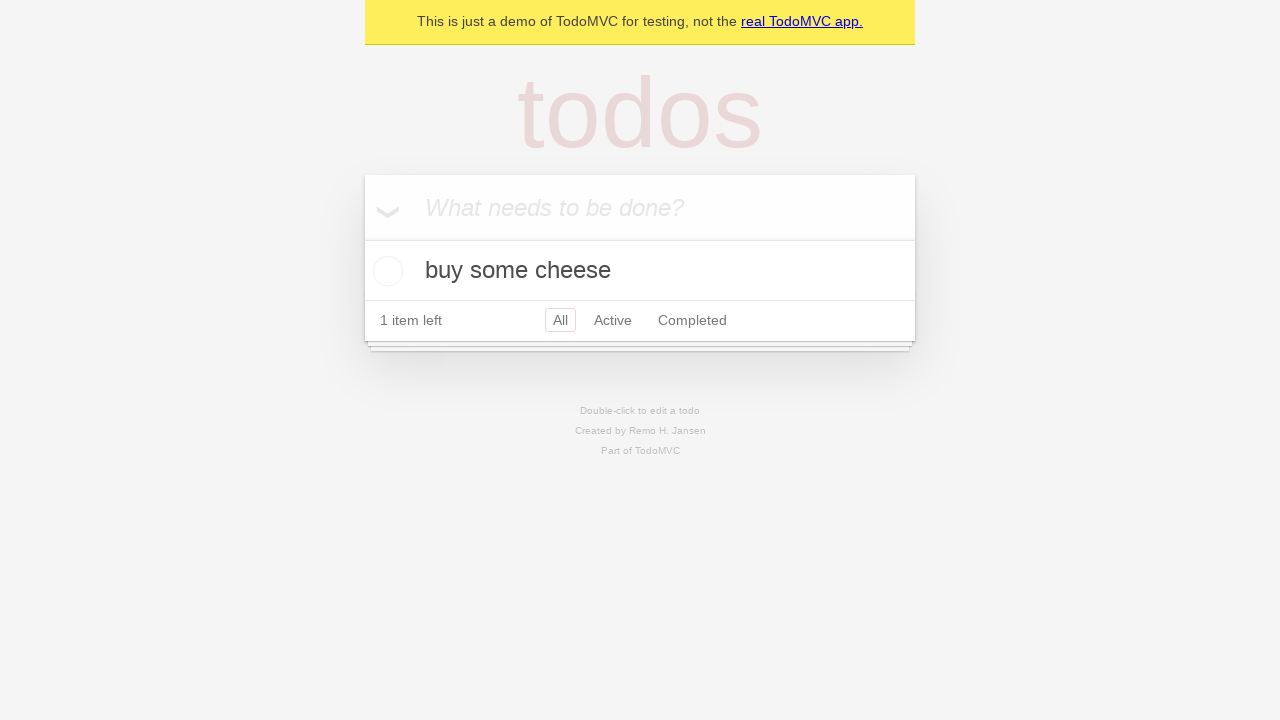

Filled second todo: 'feed the cat' on internal:attr=[placeholder="What needs to be done?"i]
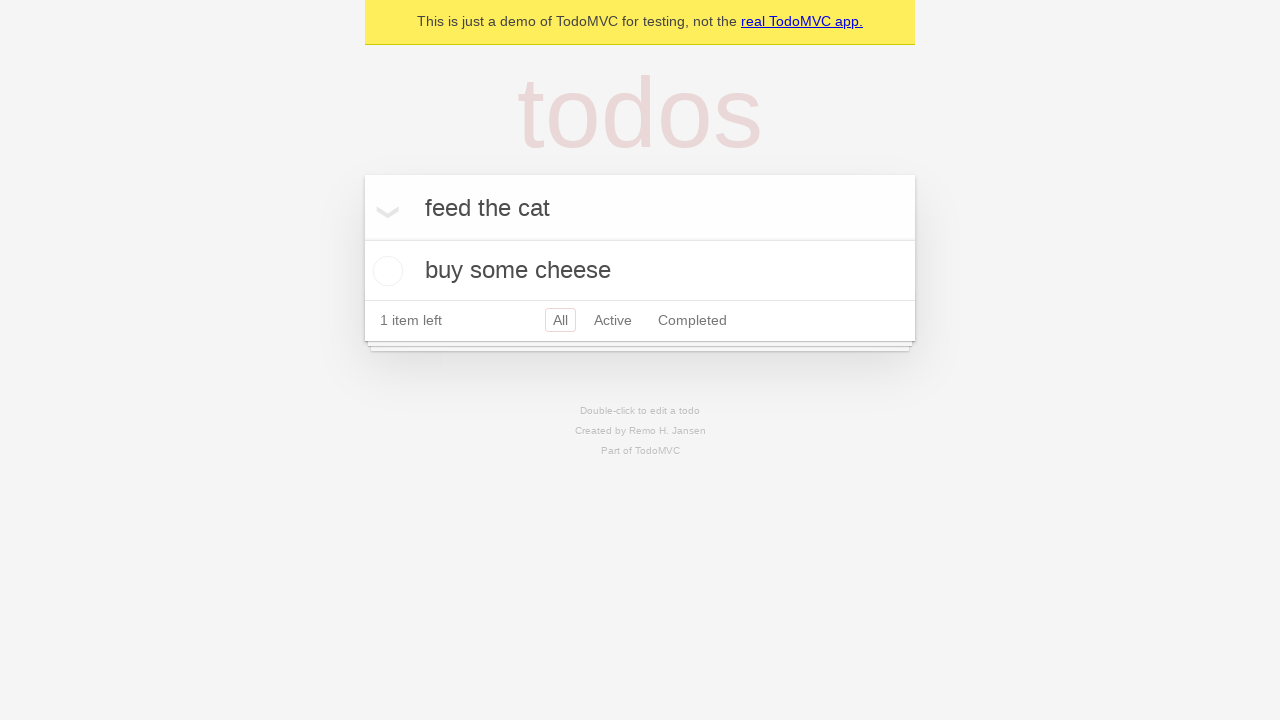

Pressed Enter to create second todo on internal:attr=[placeholder="What needs to be done?"i]
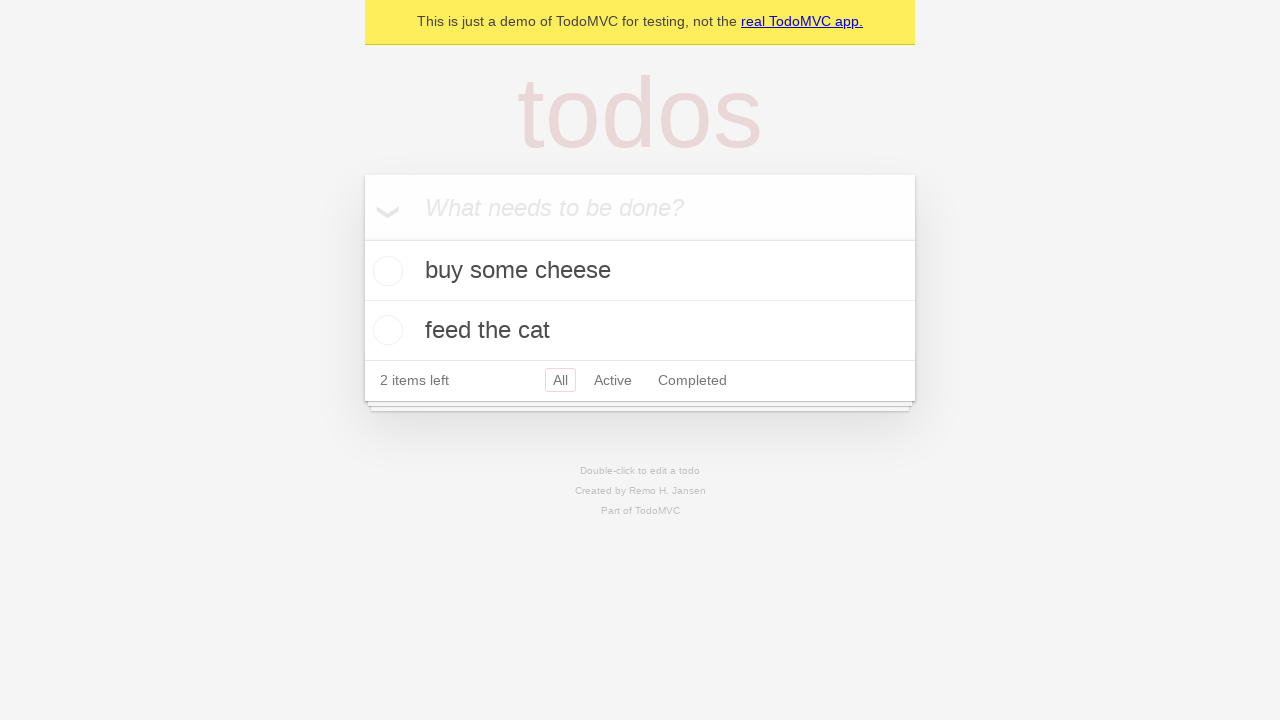

Filled third todo: 'book a doctors appointment' on internal:attr=[placeholder="What needs to be done?"i]
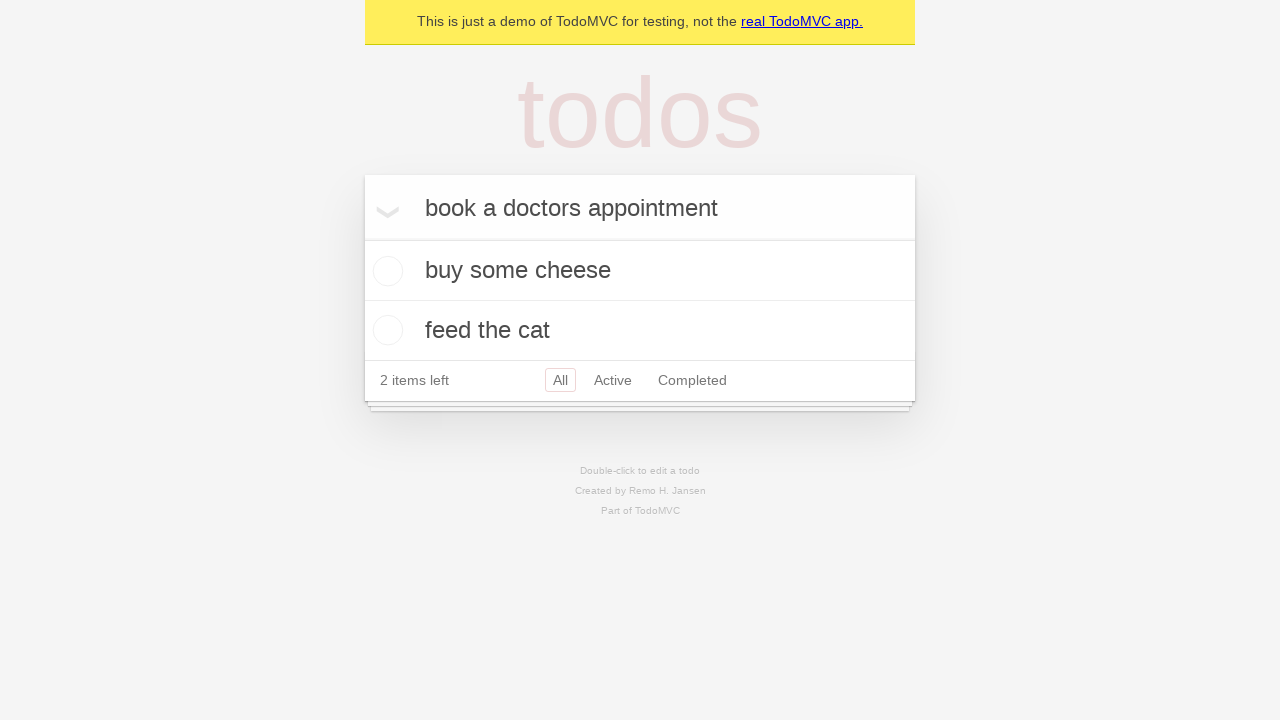

Pressed Enter to create third todo on internal:attr=[placeholder="What needs to be done?"i]
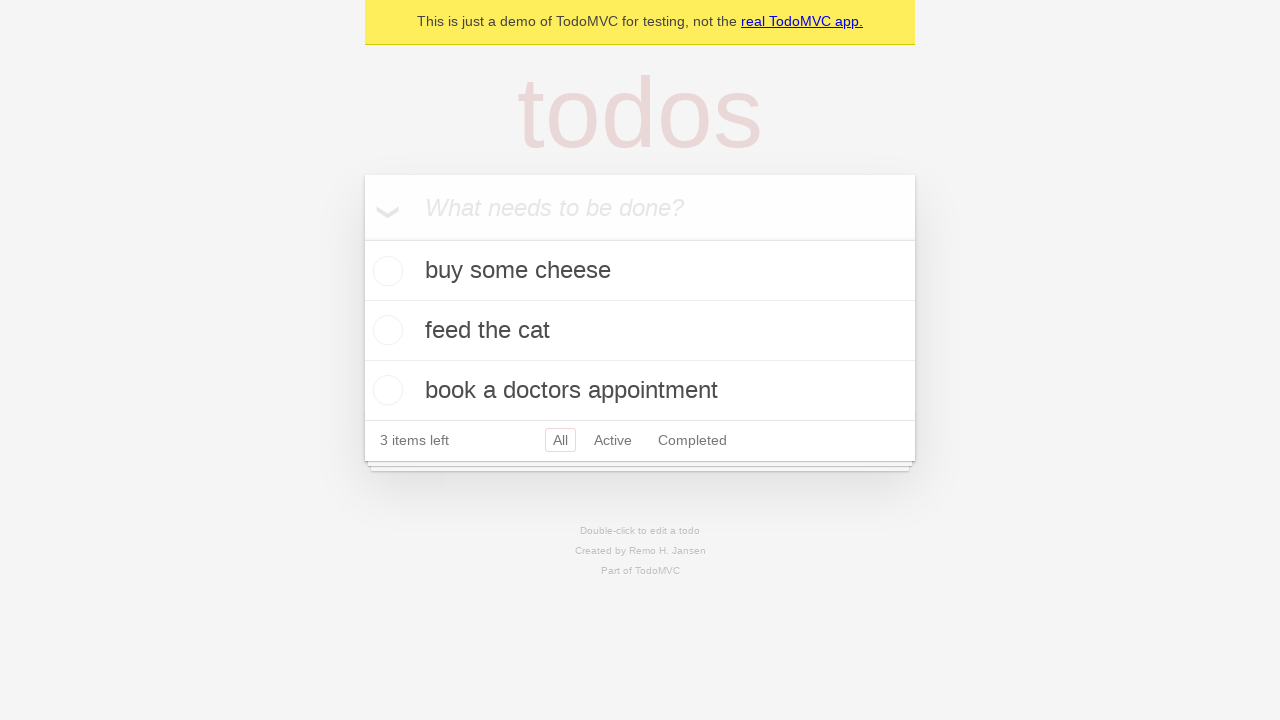

Waited for all three todos to be created
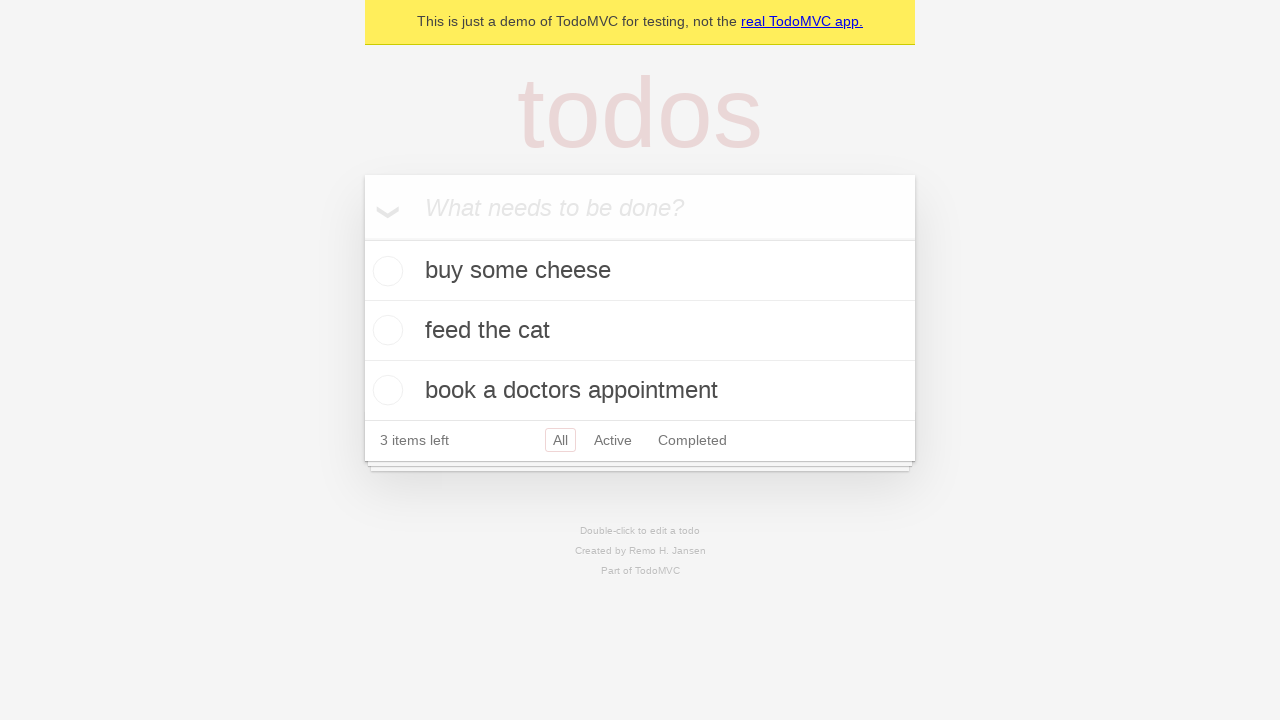

Located all todo items
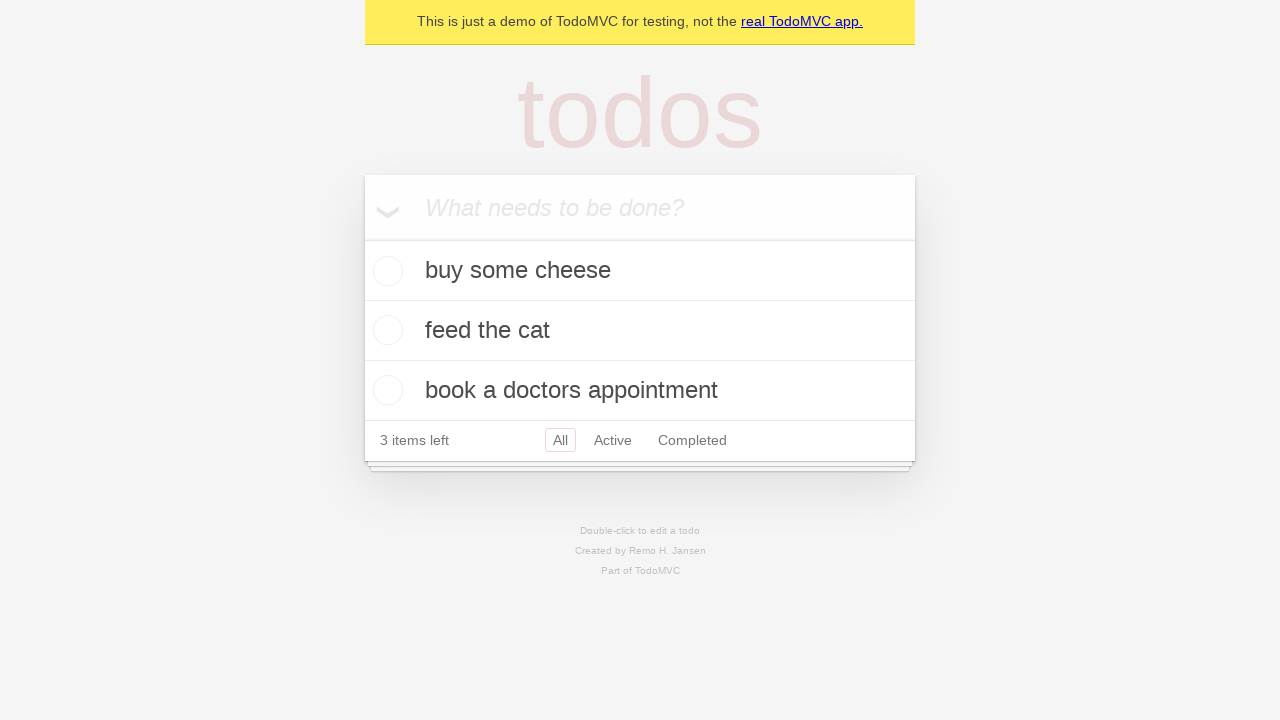

Double-clicked second todo to enter edit mode at (640, 331) on internal:testid=[data-testid="todo-item"s] >> nth=1
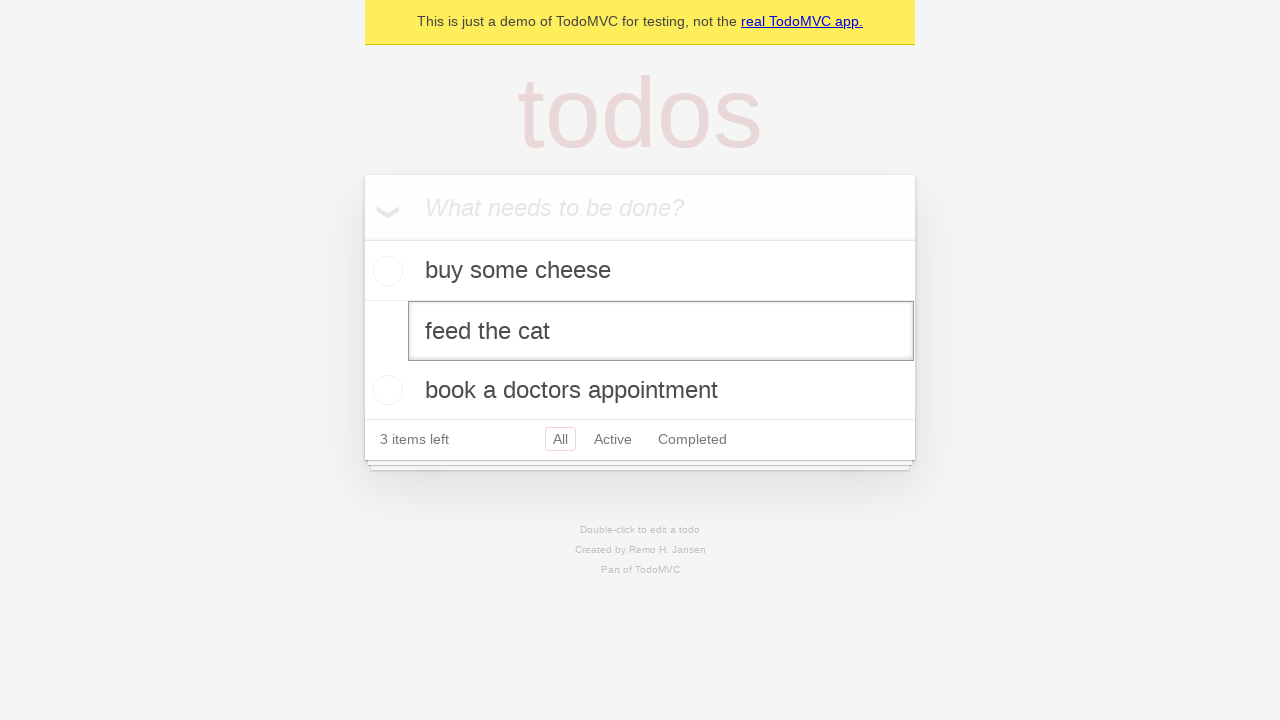

Edited second todo text to 'buy some sausages' on internal:testid=[data-testid="todo-item"s] >> nth=1 >> internal:role=textbox[nam
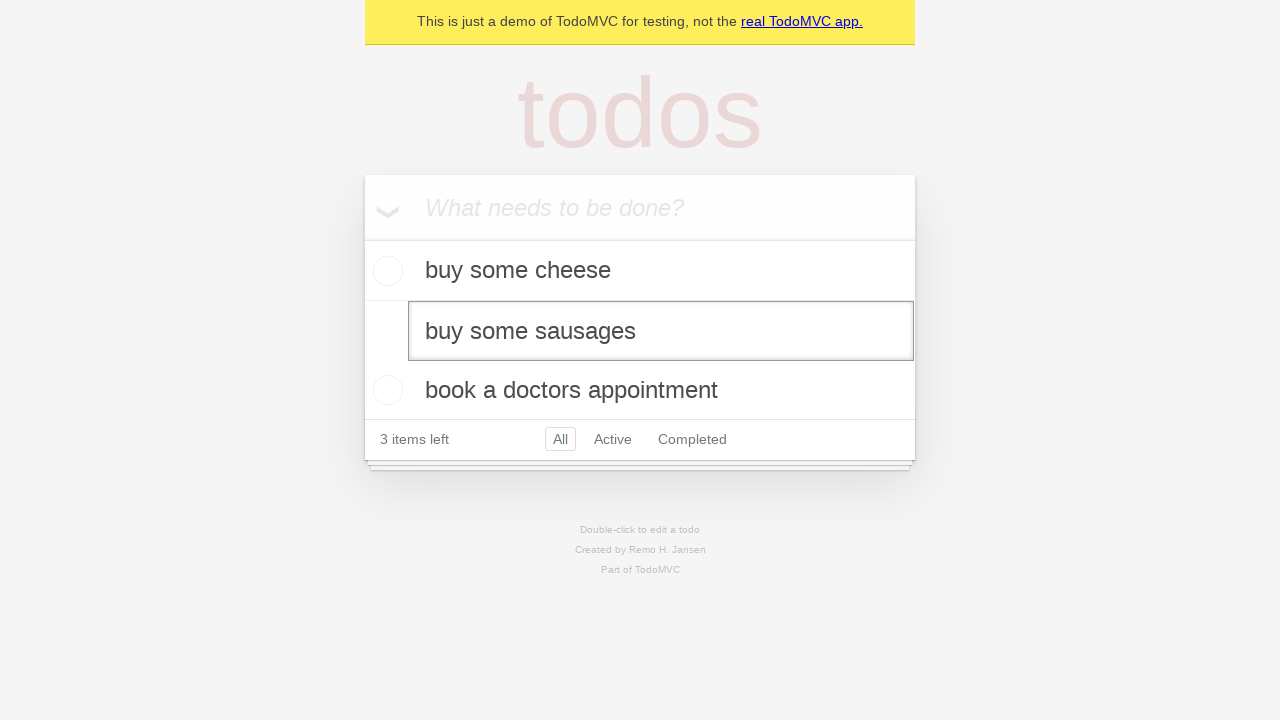

Dispatched blur event to trigger save on edit field
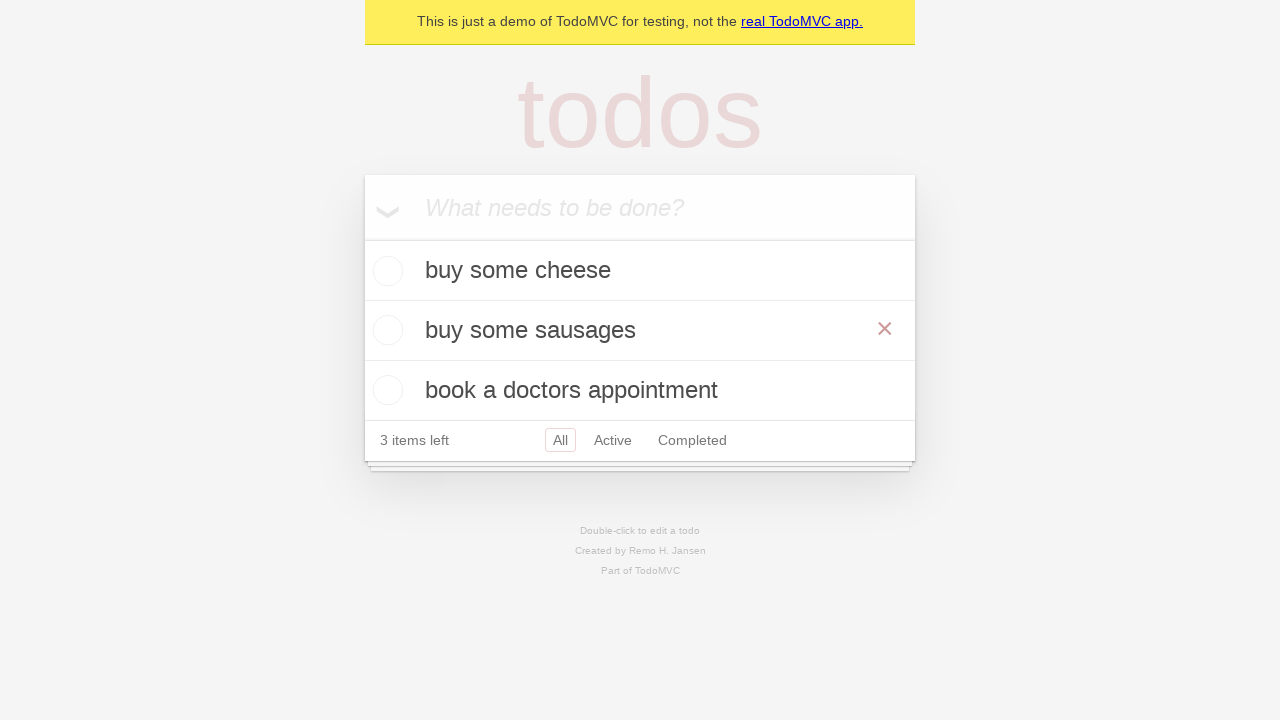

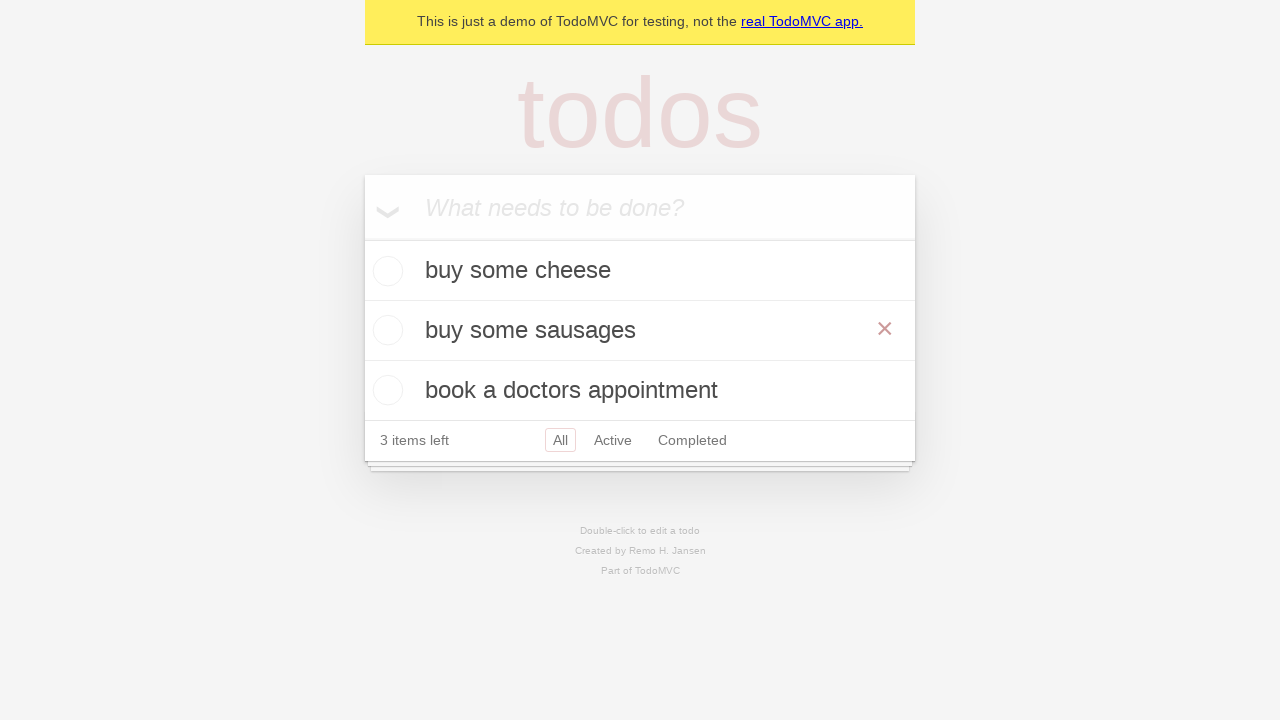